Tests valid login flow on SauceDemo site, then scrolls down to add an item to cart and verifies the Remove button appears

Starting URL: https://www.saucedemo.com

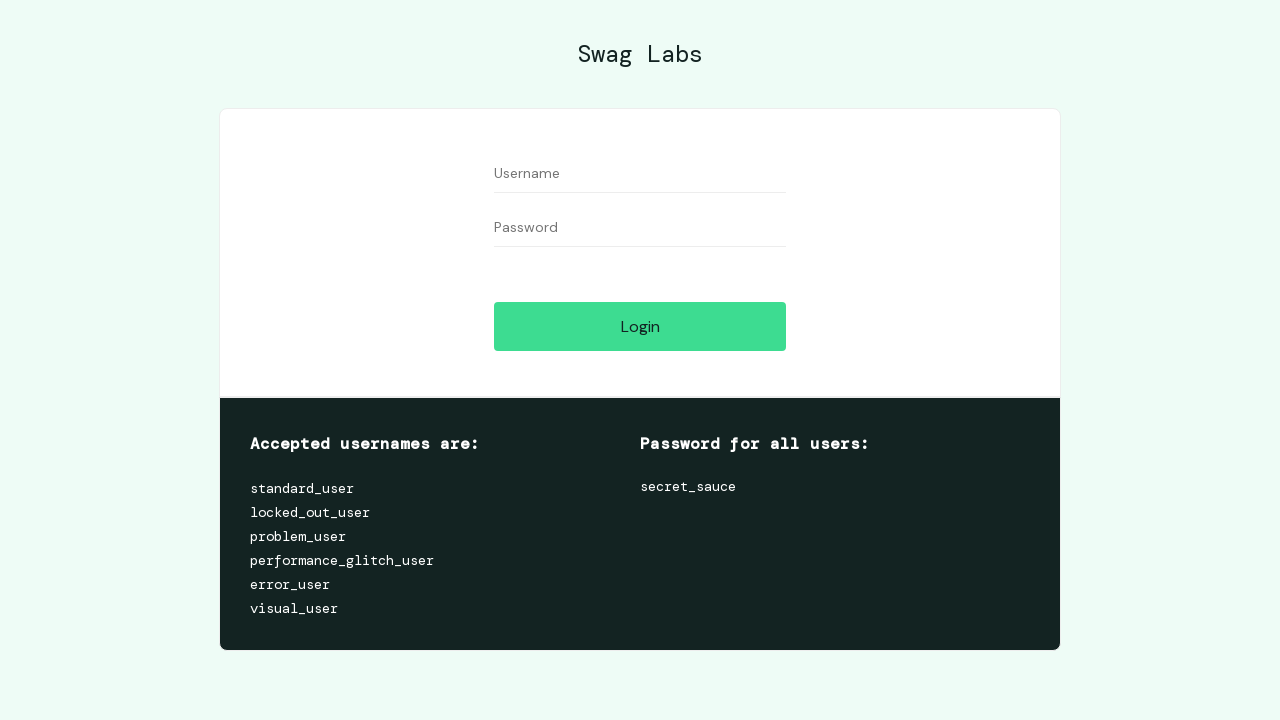

Filled username field with 'standard_user' on #user-name
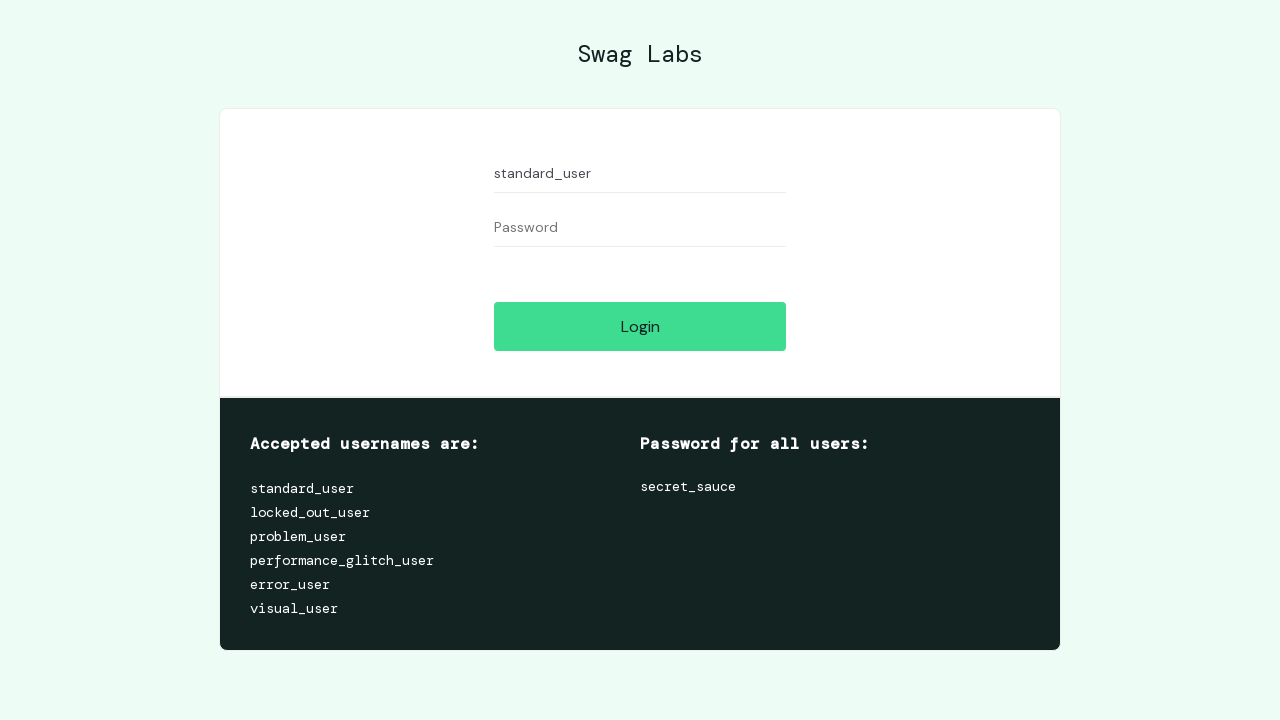

Filled password field with 'secret_sauce' on #password
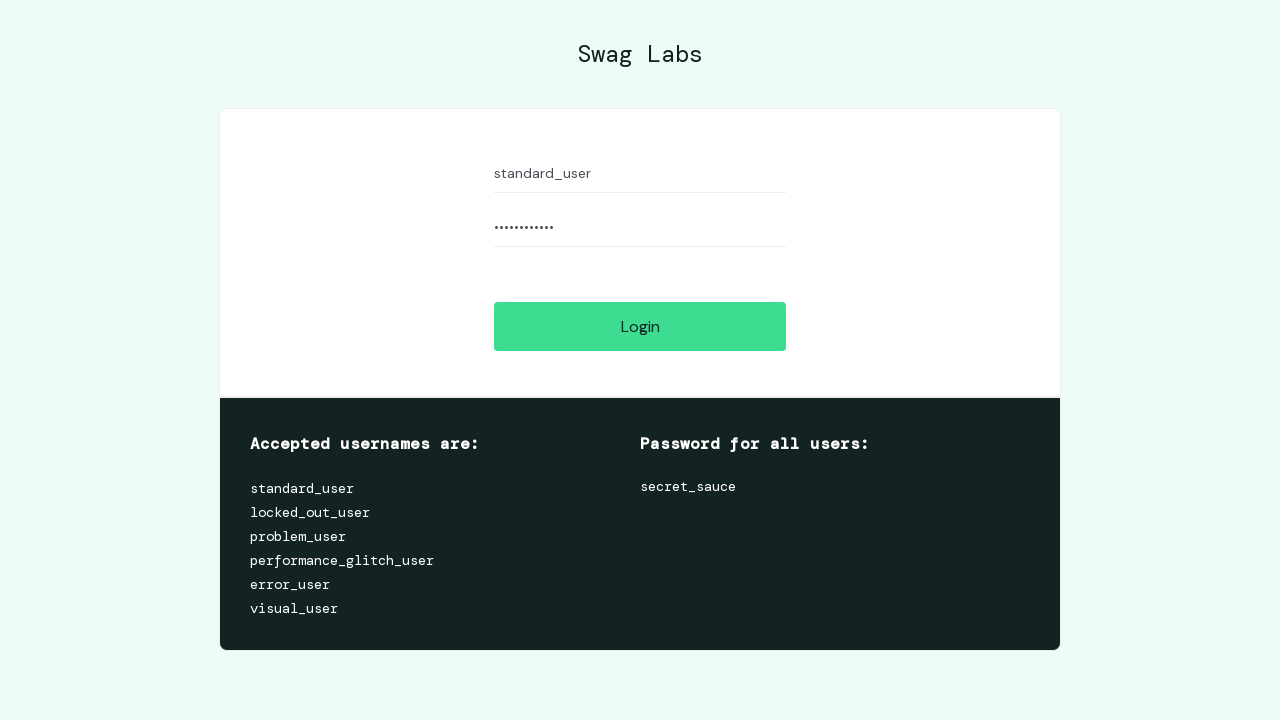

Clicked login button at (640, 326) on #login-button
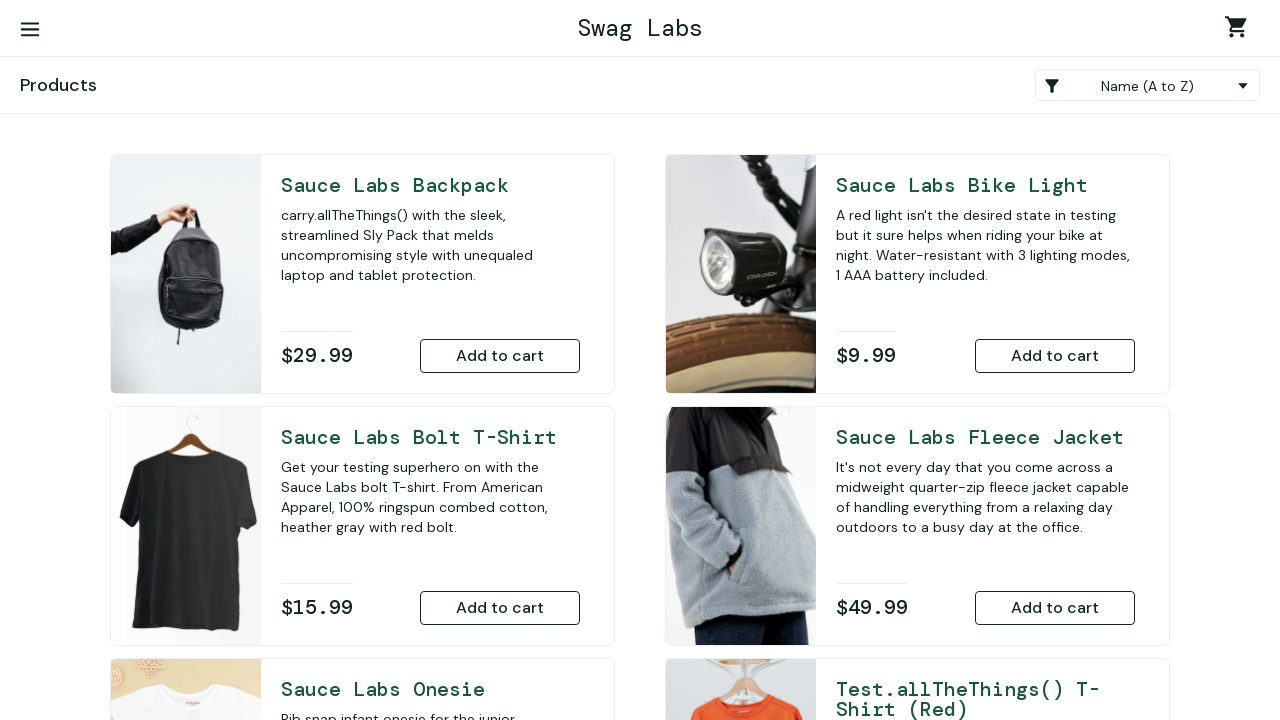

Scrolled down 500px to view products
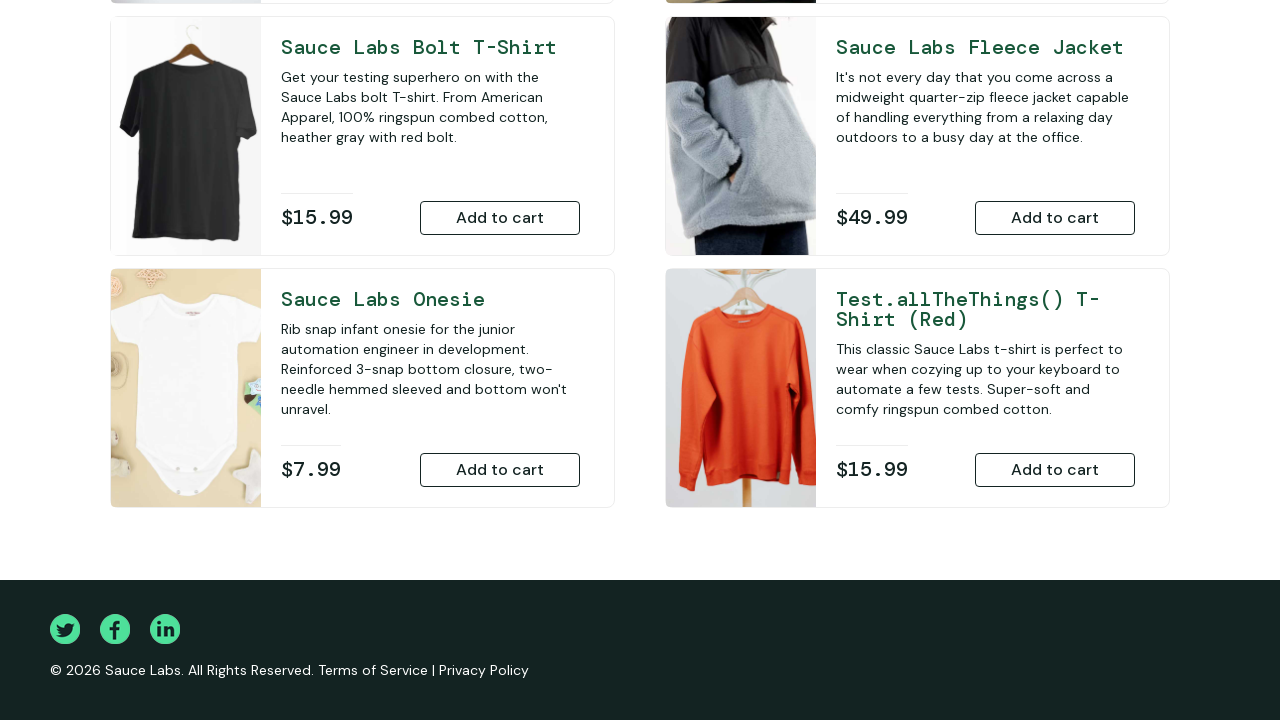

Clicked add to cart button for test.allthethings() t-shirt (red) at (1055, 470) on #add-to-cart-test\.allthethings\(\)-t-shirt-\(red\)
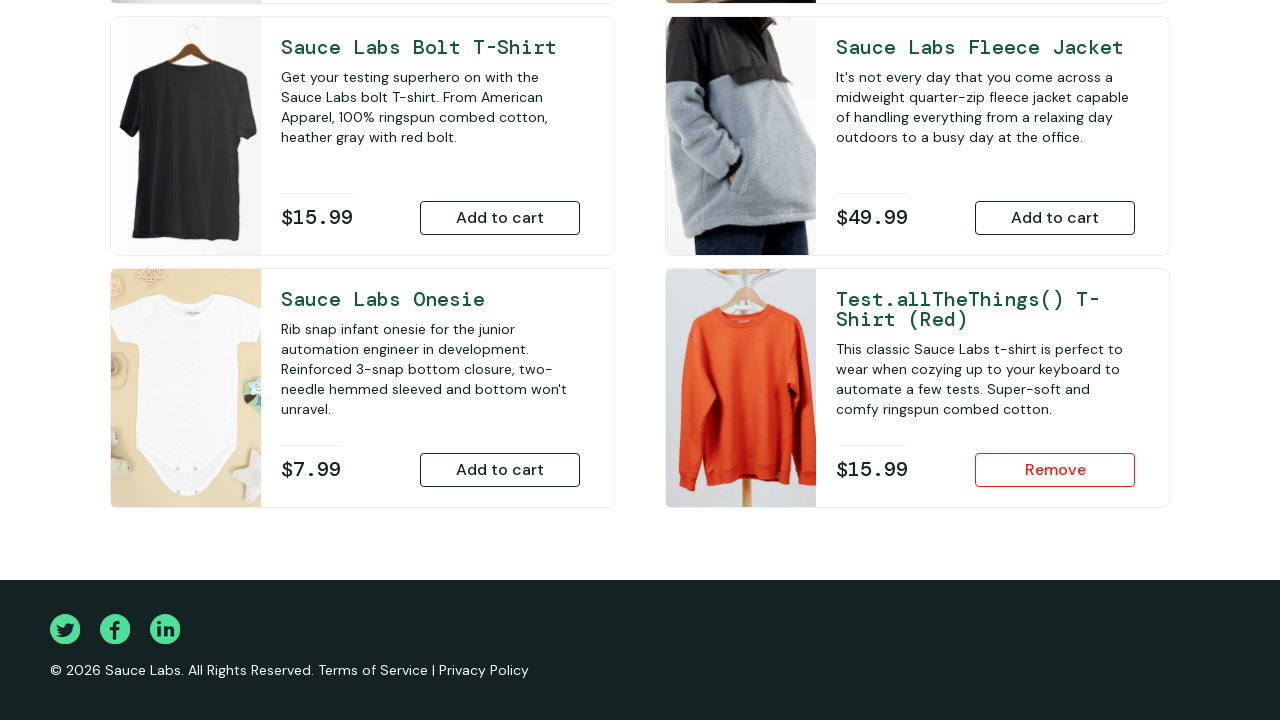

Waited for Remove button to appear
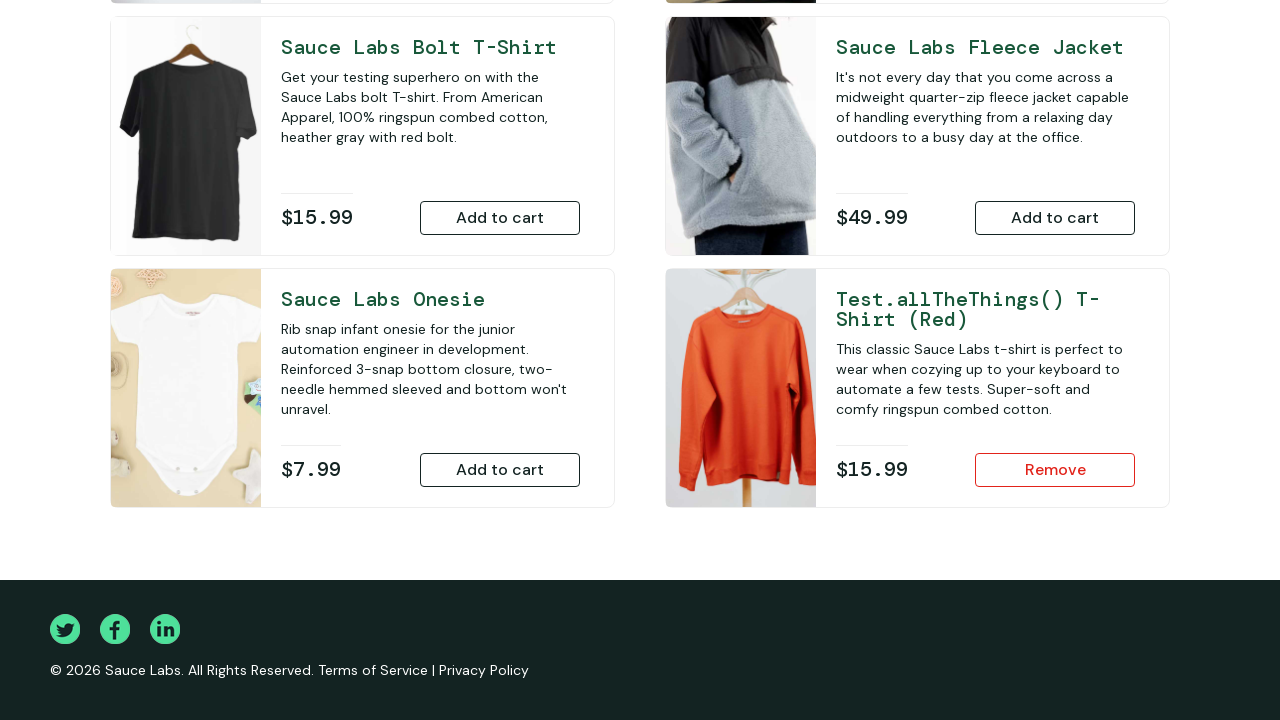

Located Remove button element
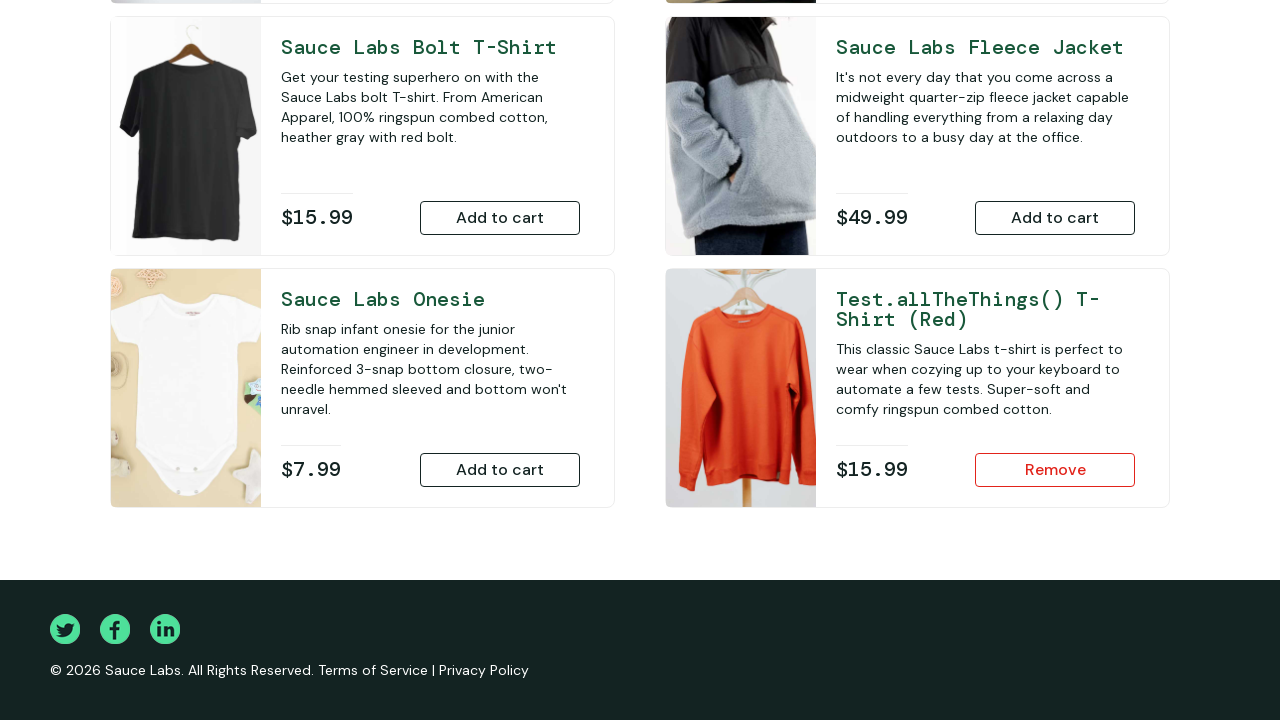

Verified Remove button text content is 'Remove'
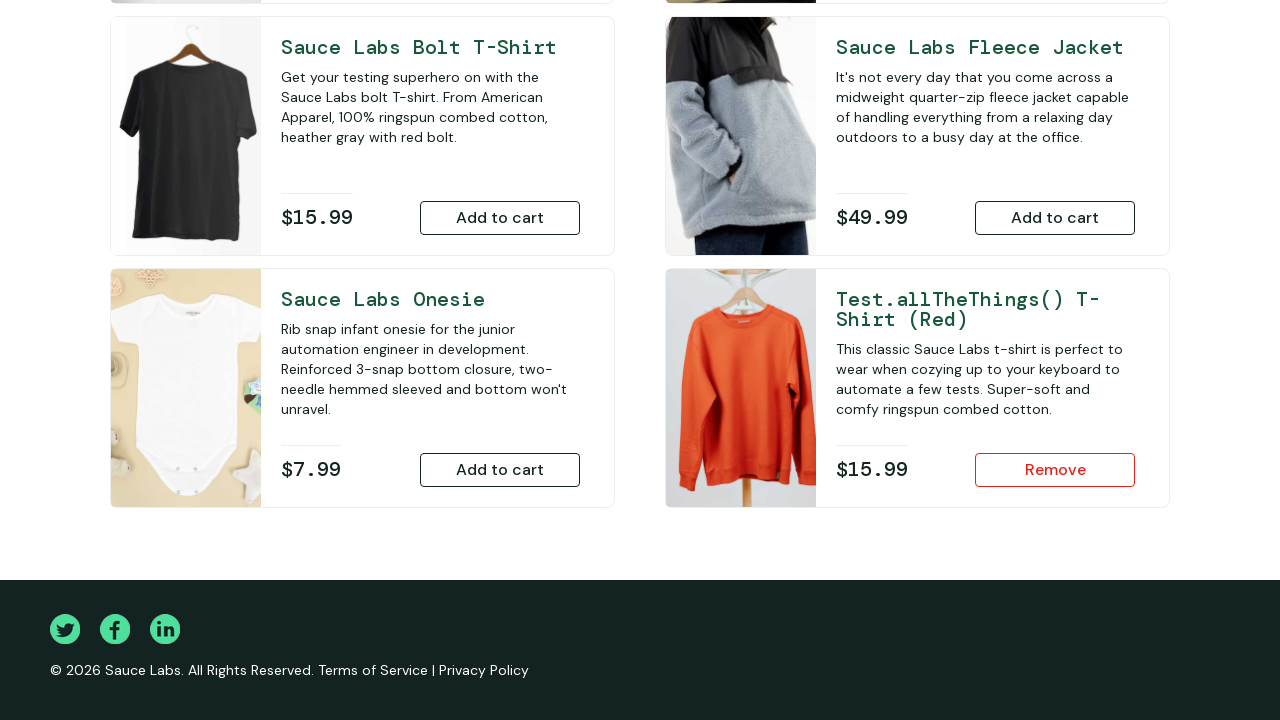

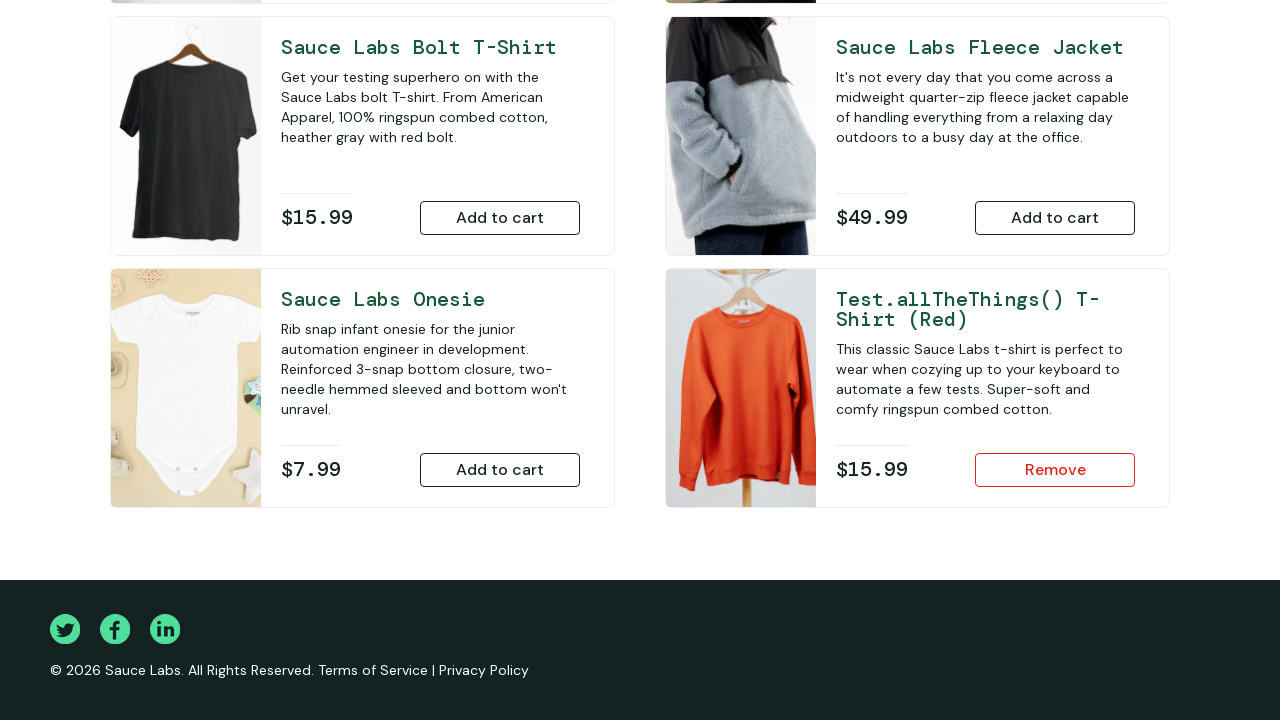